Tests un-marking items as complete by unchecking the checkbox

Starting URL: https://demo.playwright.dev/todomvc

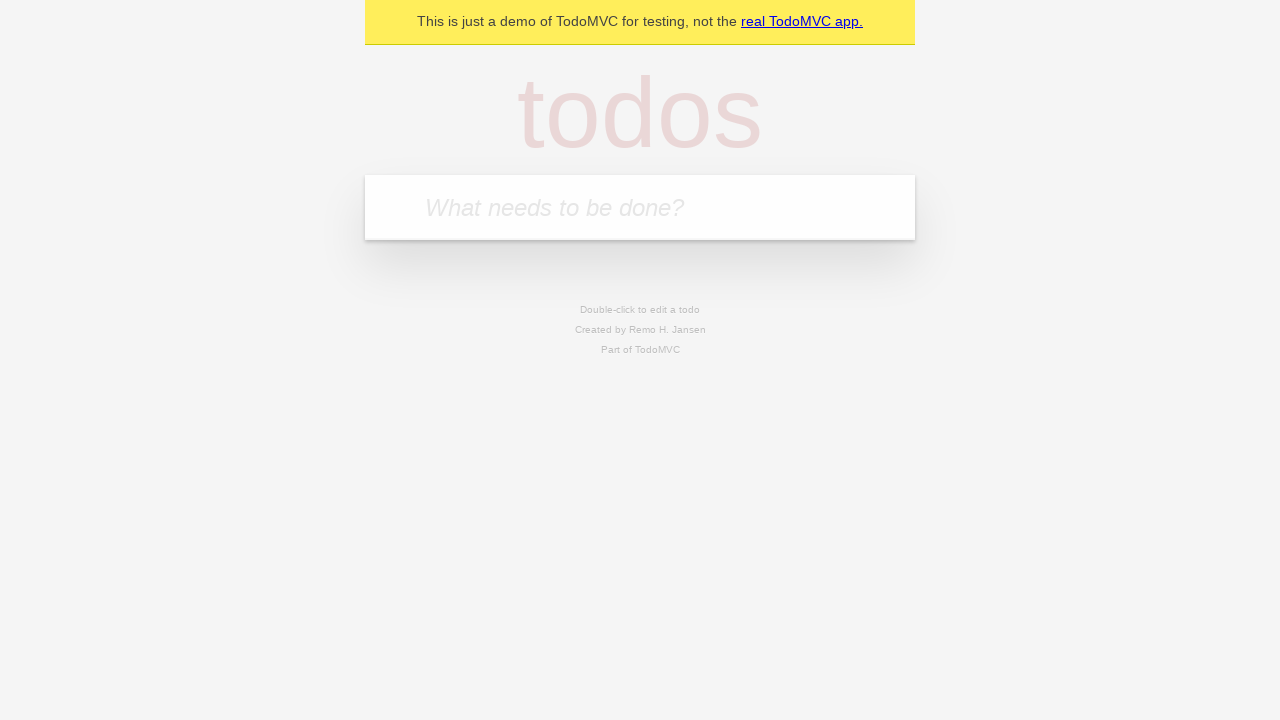

Filled todo input with 'buy some cheese' on internal:attr=[placeholder="What needs to be done?"i]
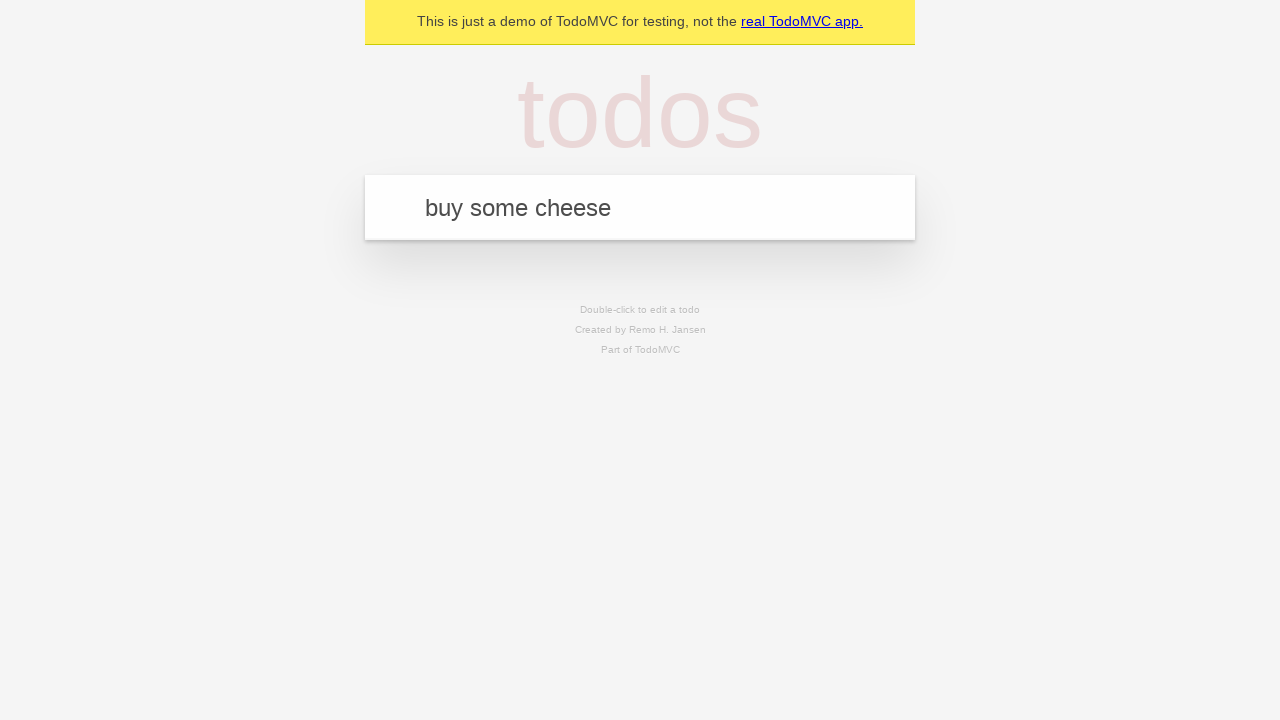

Pressed Enter to add first todo item on internal:attr=[placeholder="What needs to be done?"i]
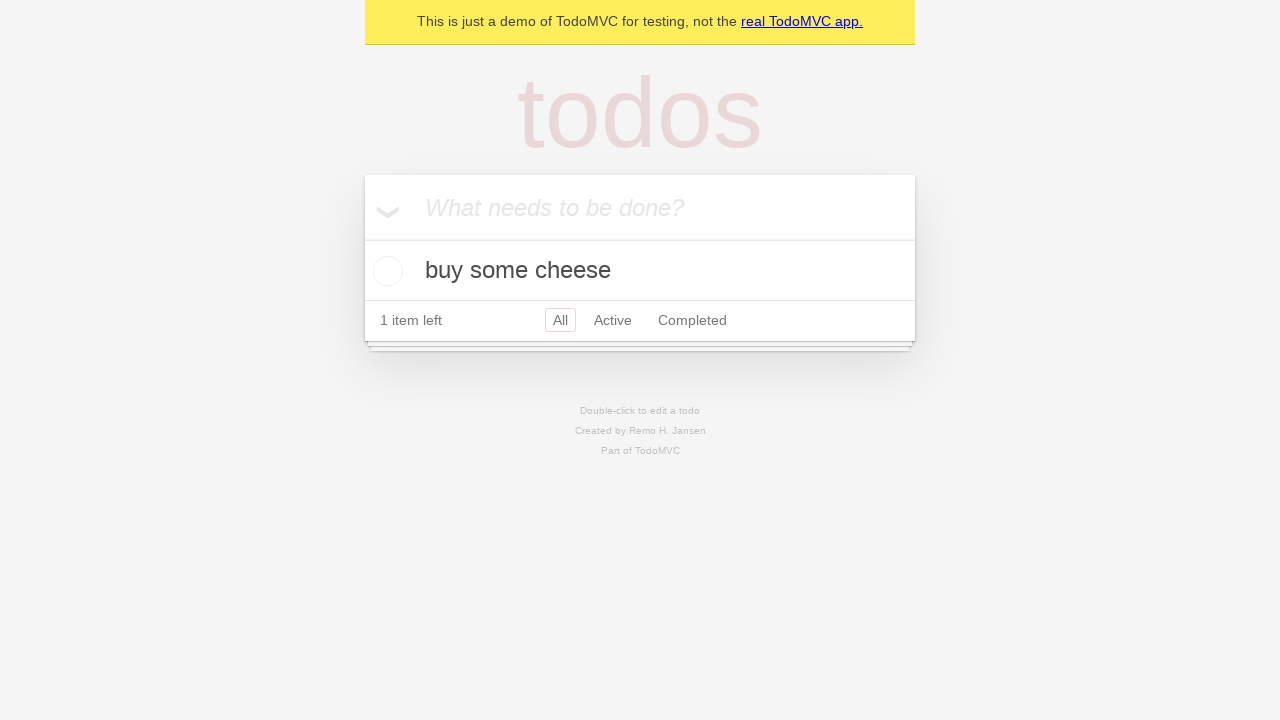

Filled todo input with 'feed the cat' on internal:attr=[placeholder="What needs to be done?"i]
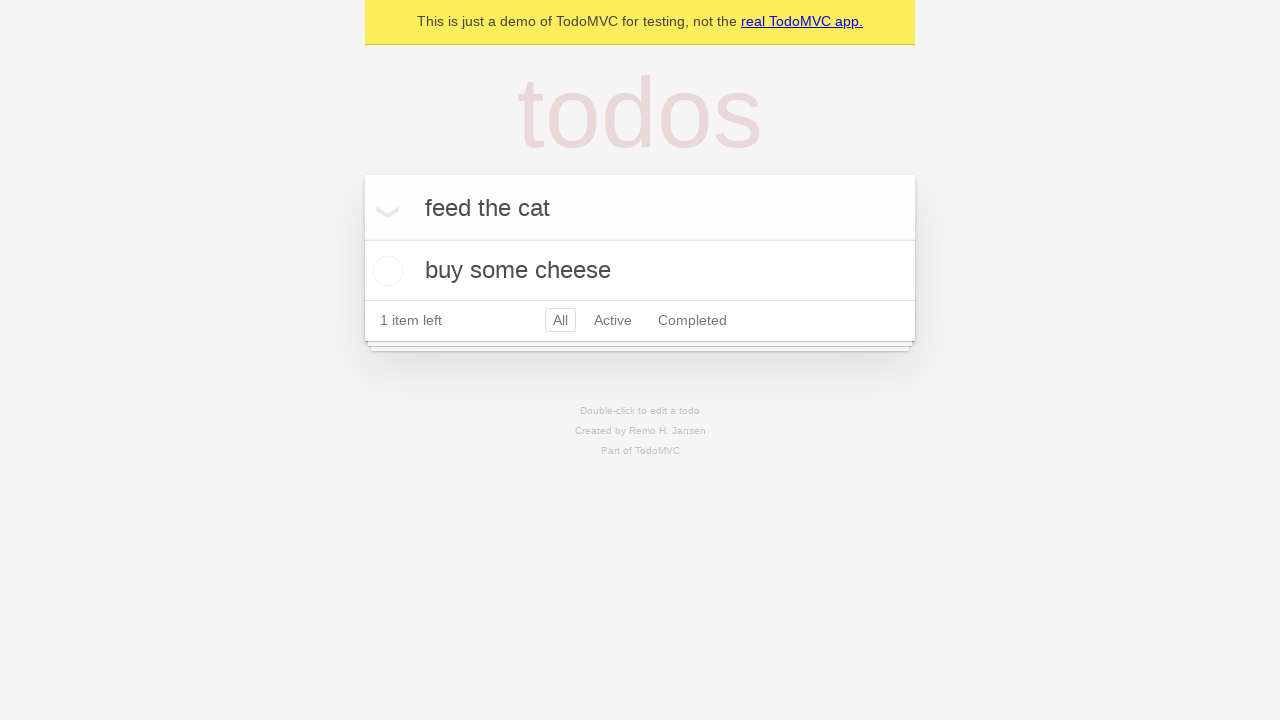

Pressed Enter to add second todo item on internal:attr=[placeholder="What needs to be done?"i]
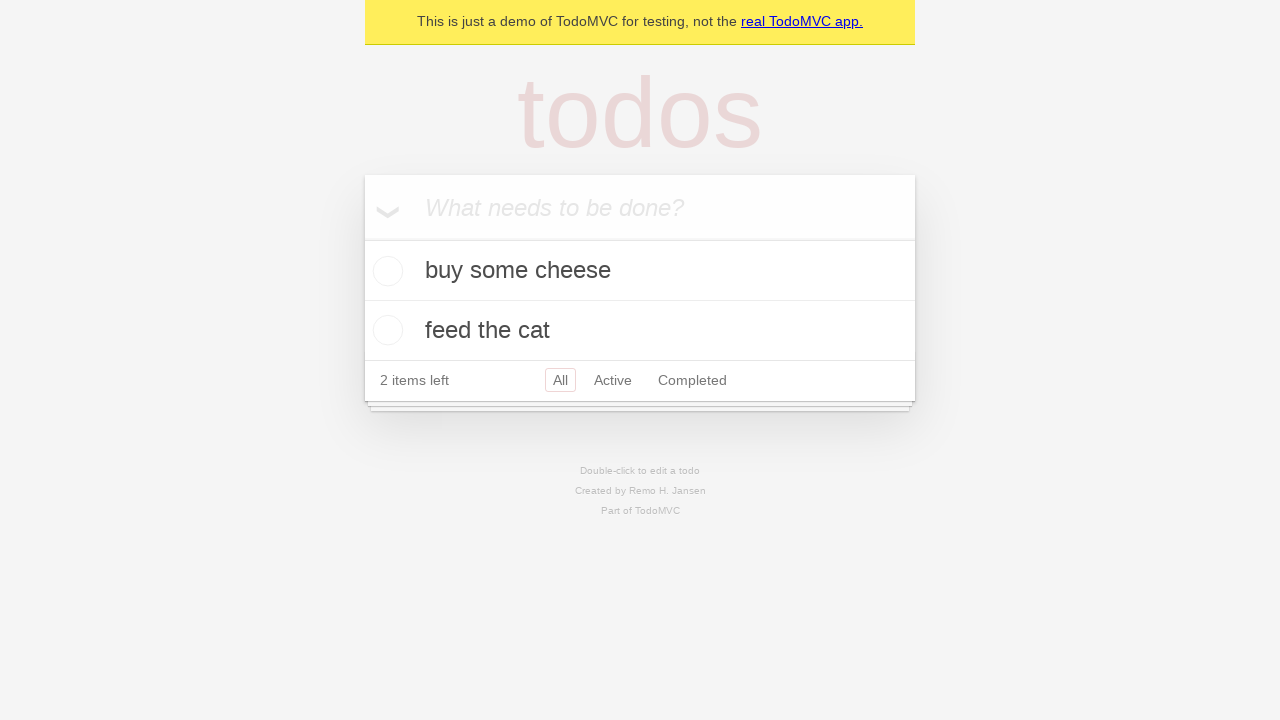

Checked the first todo item as complete at (385, 271) on internal:testid=[data-testid="todo-item"s] >> nth=0 >> internal:role=checkbox
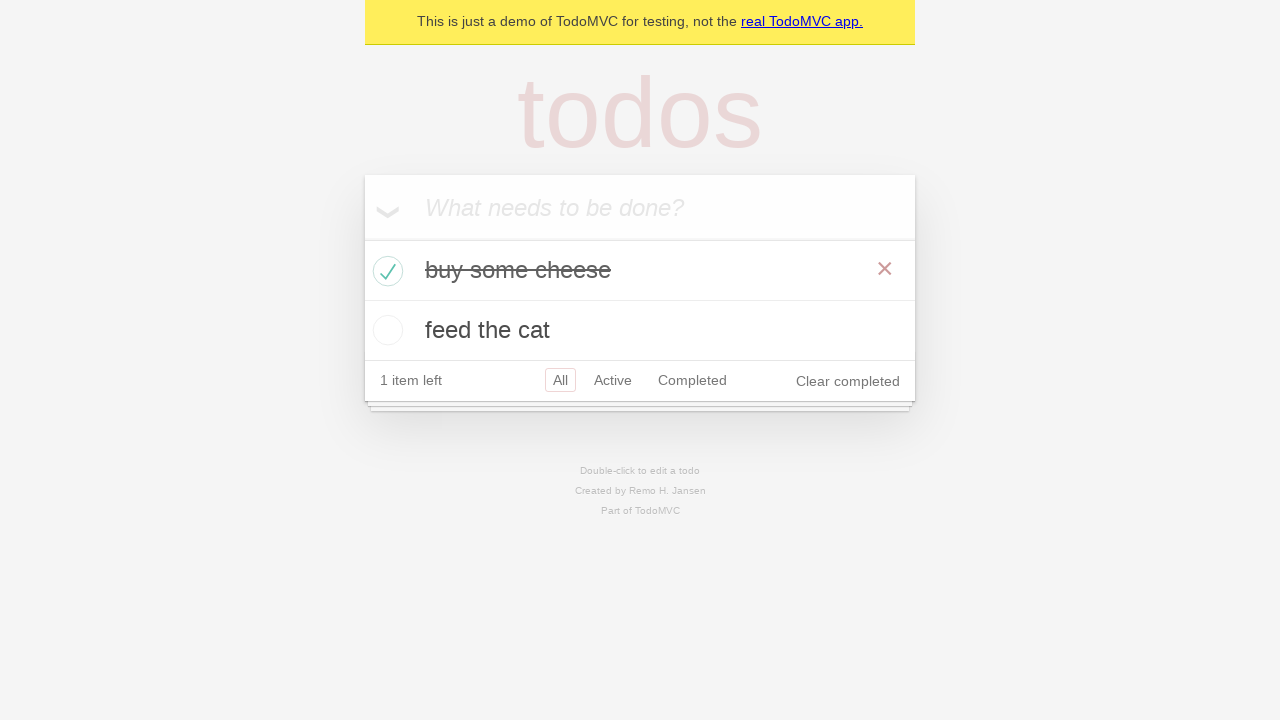

Unchecked the first todo item to mark it as incomplete at (385, 271) on internal:testid=[data-testid="todo-item"s] >> nth=0 >> internal:role=checkbox
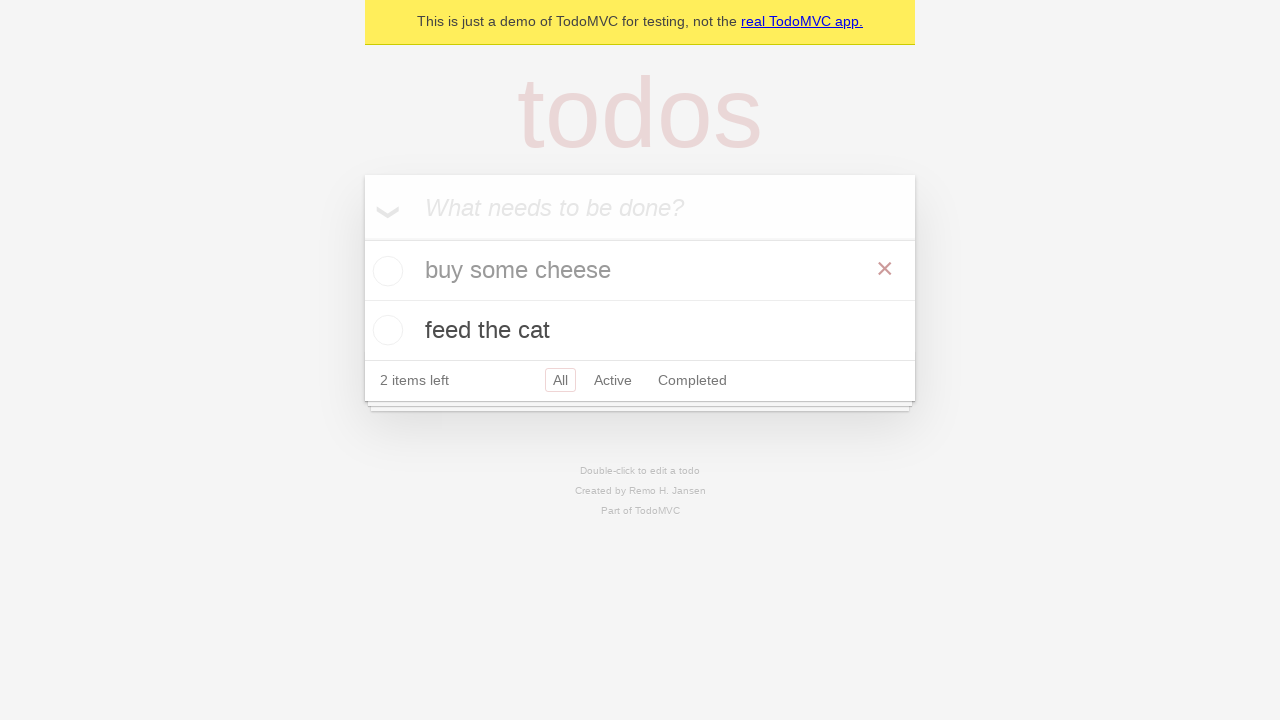

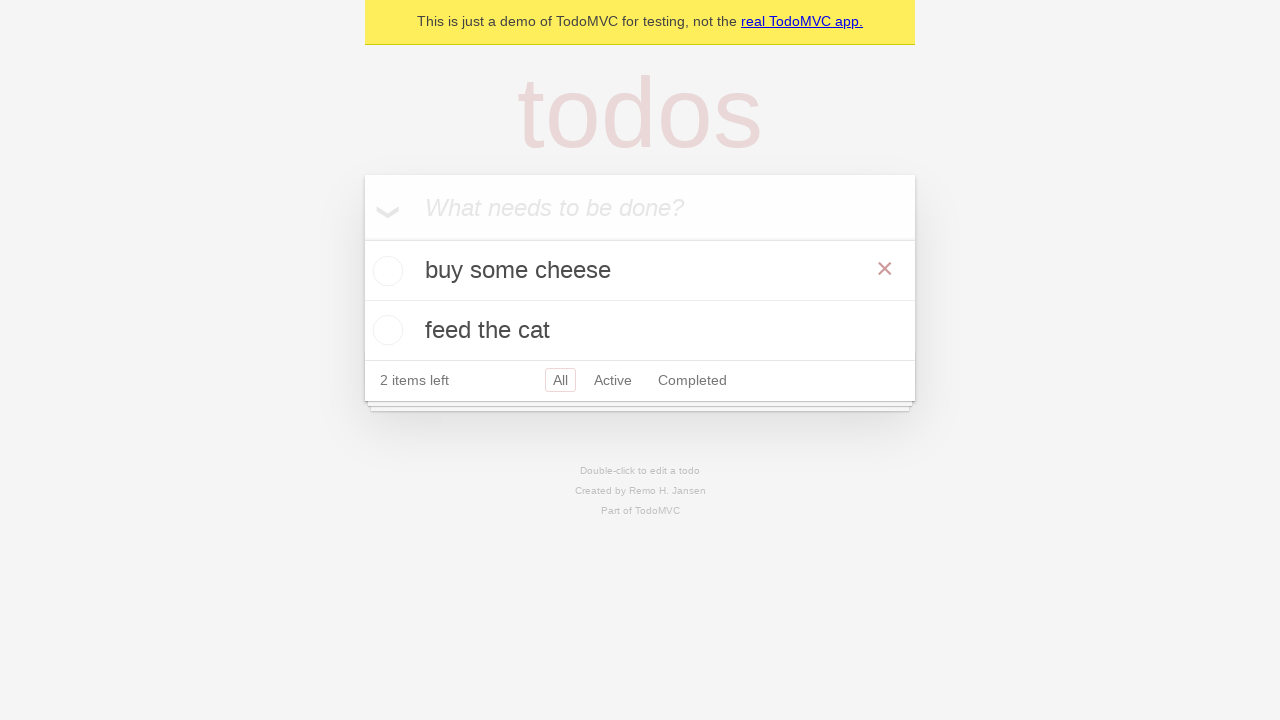